Tests that the Clear completed button displays correct text after marking an item complete

Starting URL: https://demo.playwright.dev/todomvc

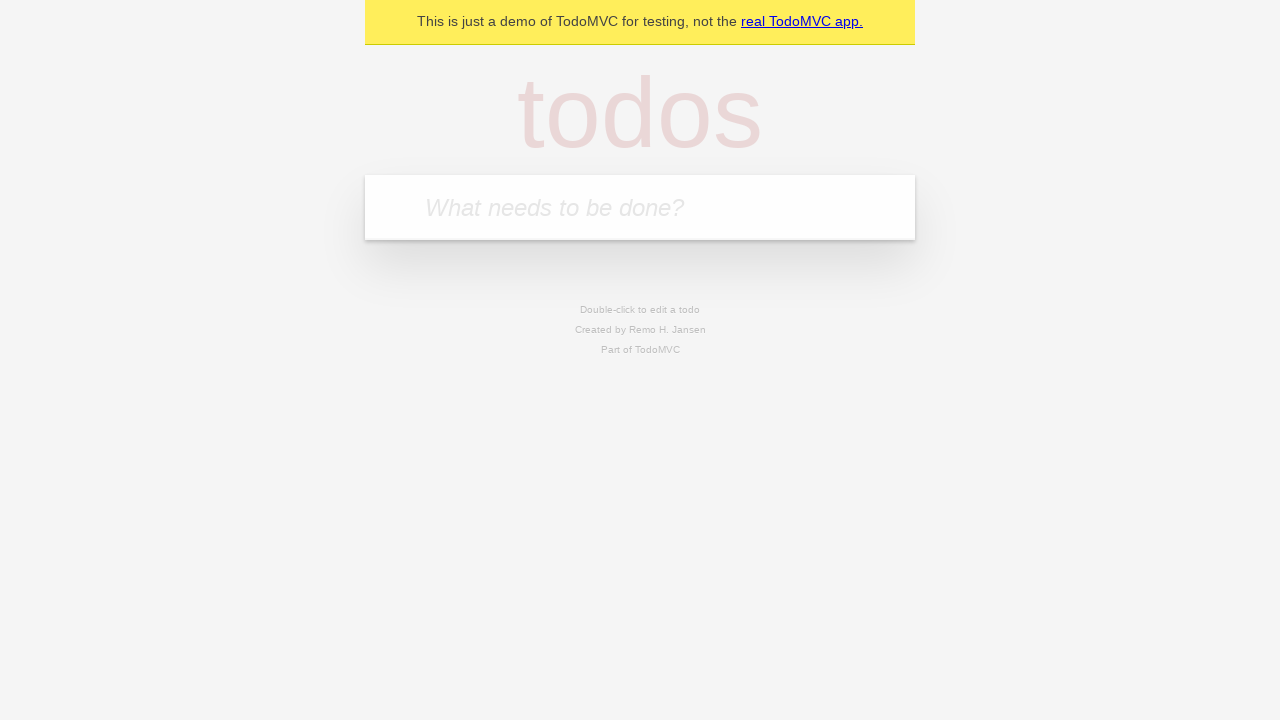

Filled todo input with 'buy some cheese' on internal:attr=[placeholder="What needs to be done?"i]
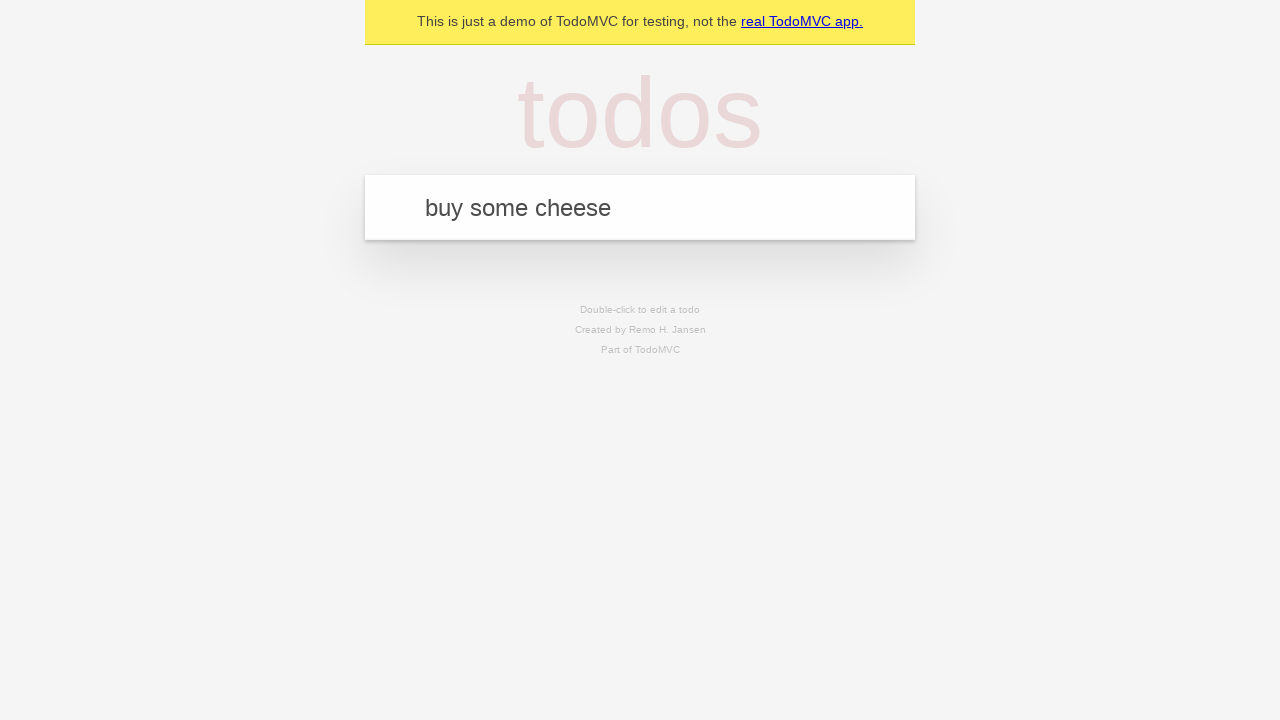

Pressed Enter to add todo 'buy some cheese' on internal:attr=[placeholder="What needs to be done?"i]
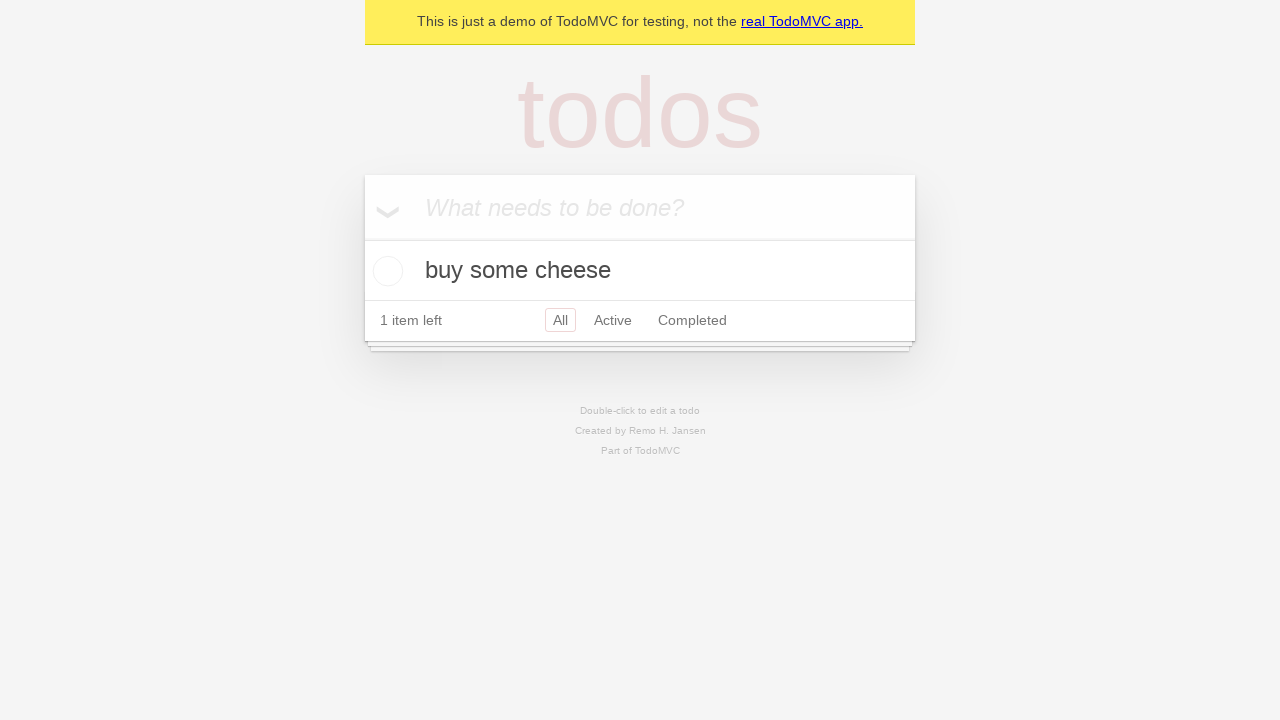

Filled todo input with 'feed the cat' on internal:attr=[placeholder="What needs to be done?"i]
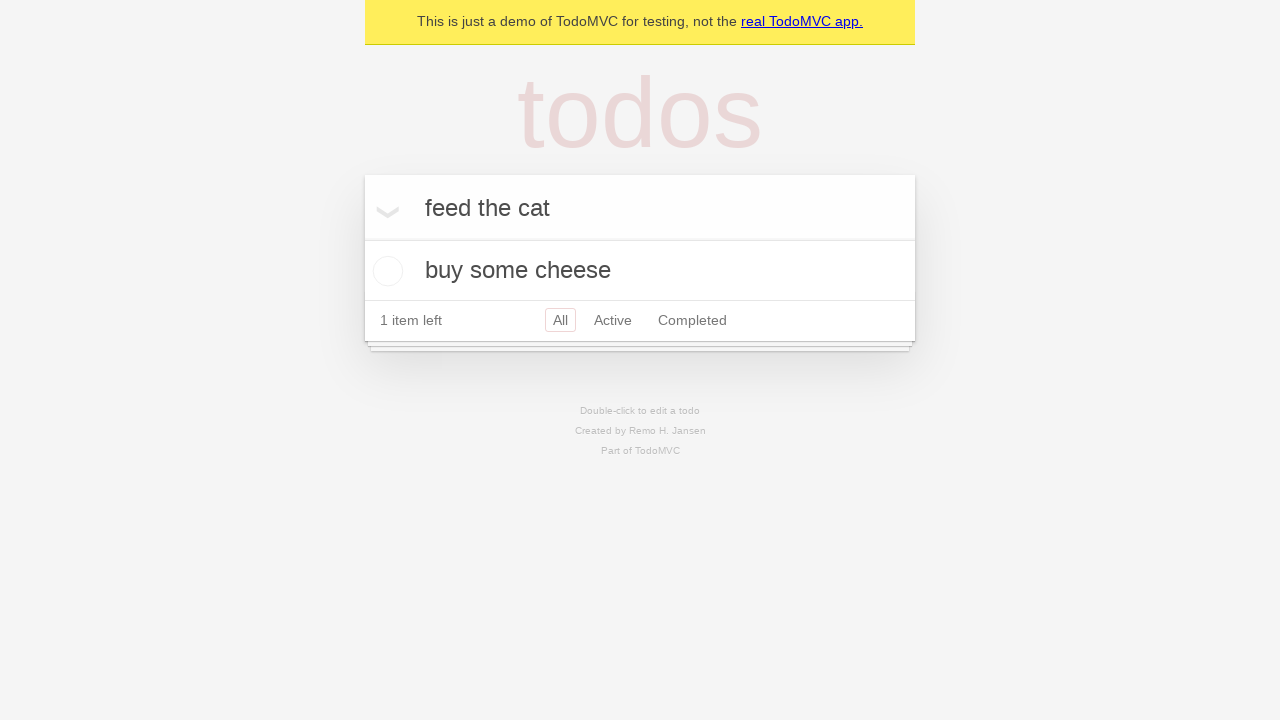

Pressed Enter to add todo 'feed the cat' on internal:attr=[placeholder="What needs to be done?"i]
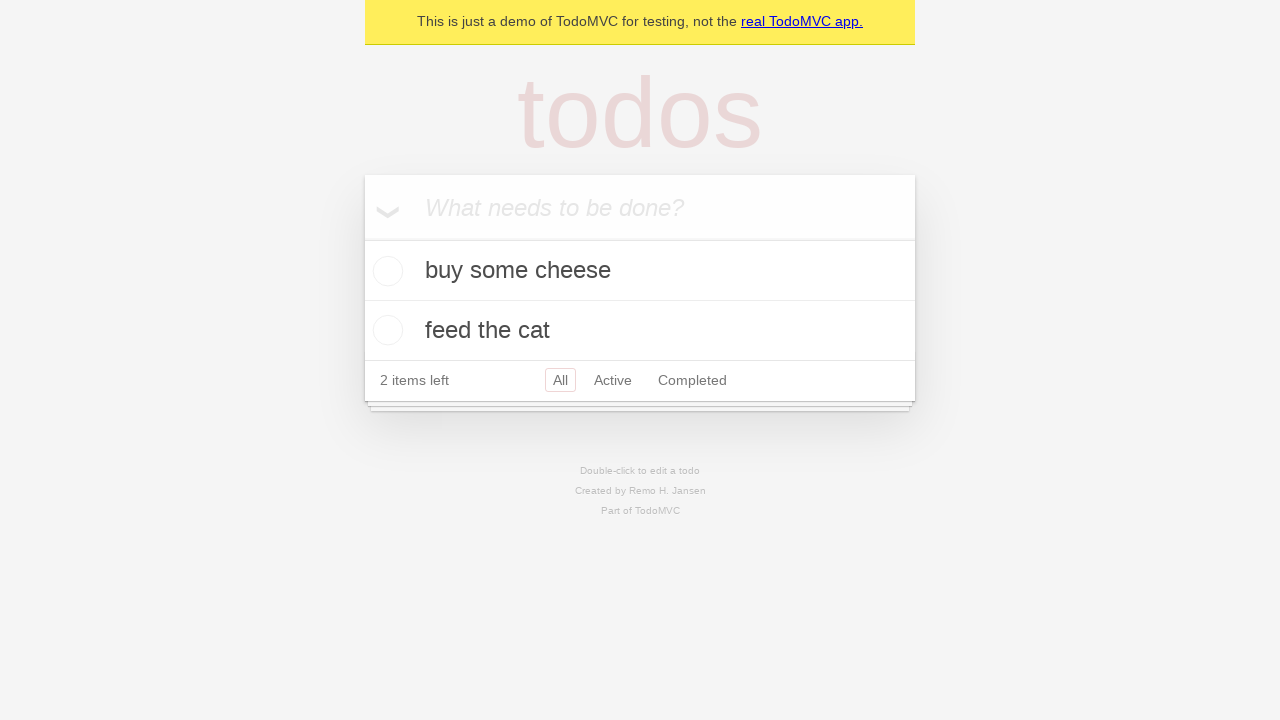

Filled todo input with 'book a doctors appointment' on internal:attr=[placeholder="What needs to be done?"i]
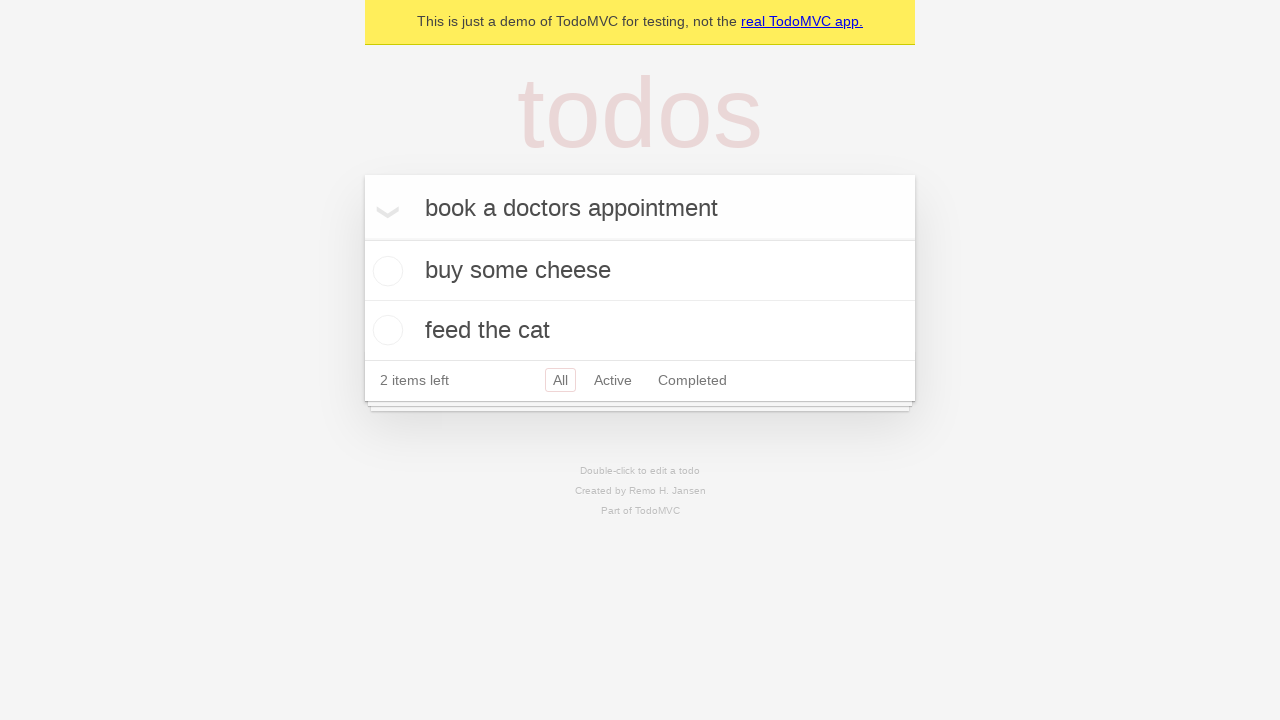

Pressed Enter to add todo 'book a doctors appointment' on internal:attr=[placeholder="What needs to be done?"i]
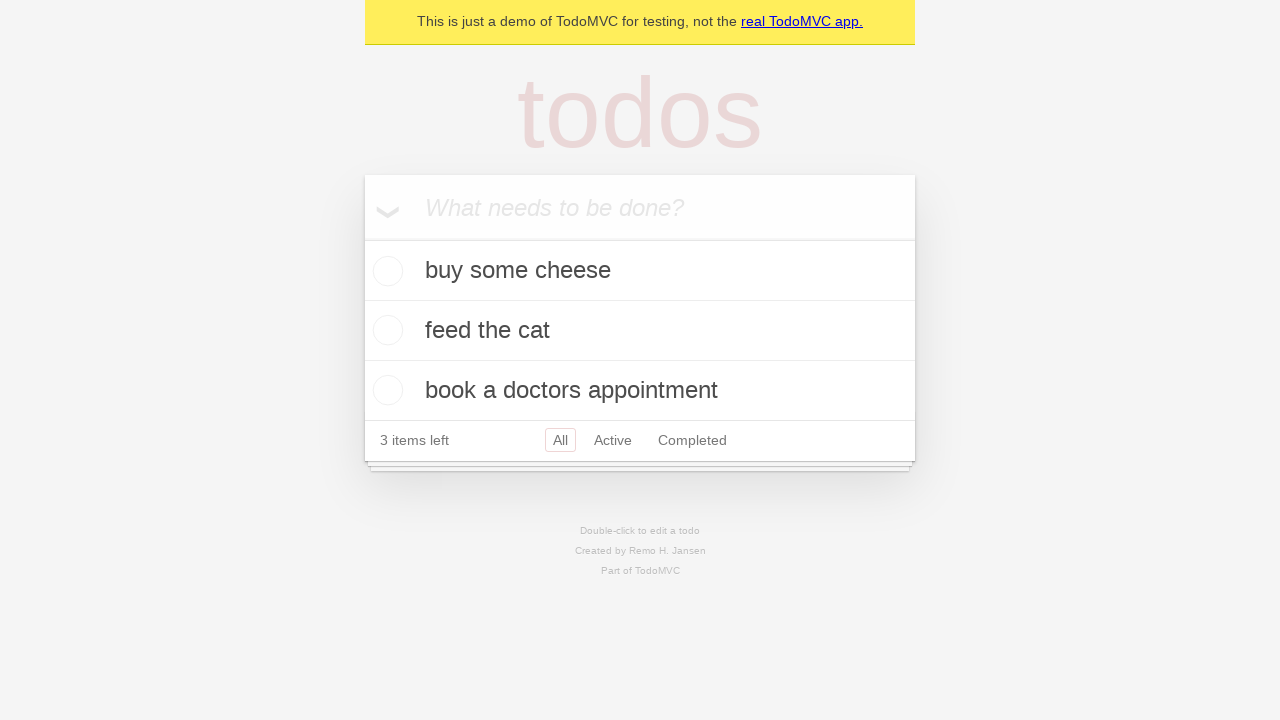

Checked the first todo item as complete at (385, 271) on .todo-list li .toggle >> nth=0
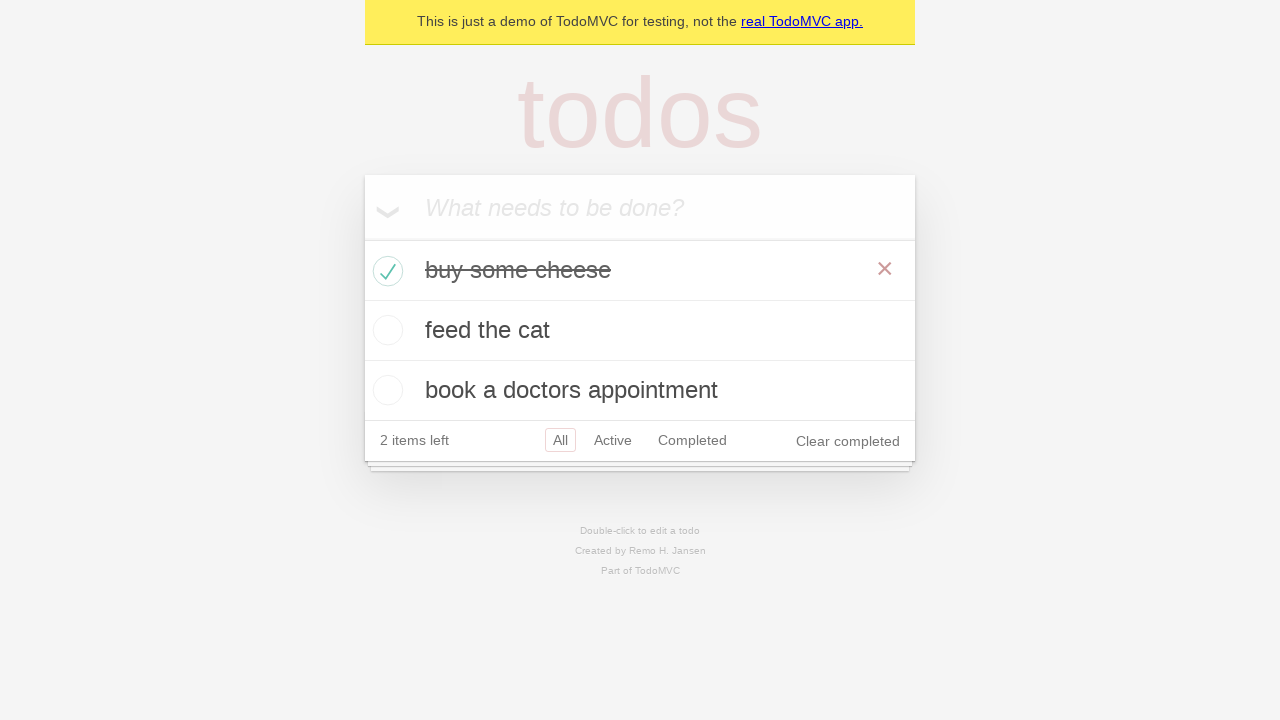

Clear completed button appeared after marking item complete
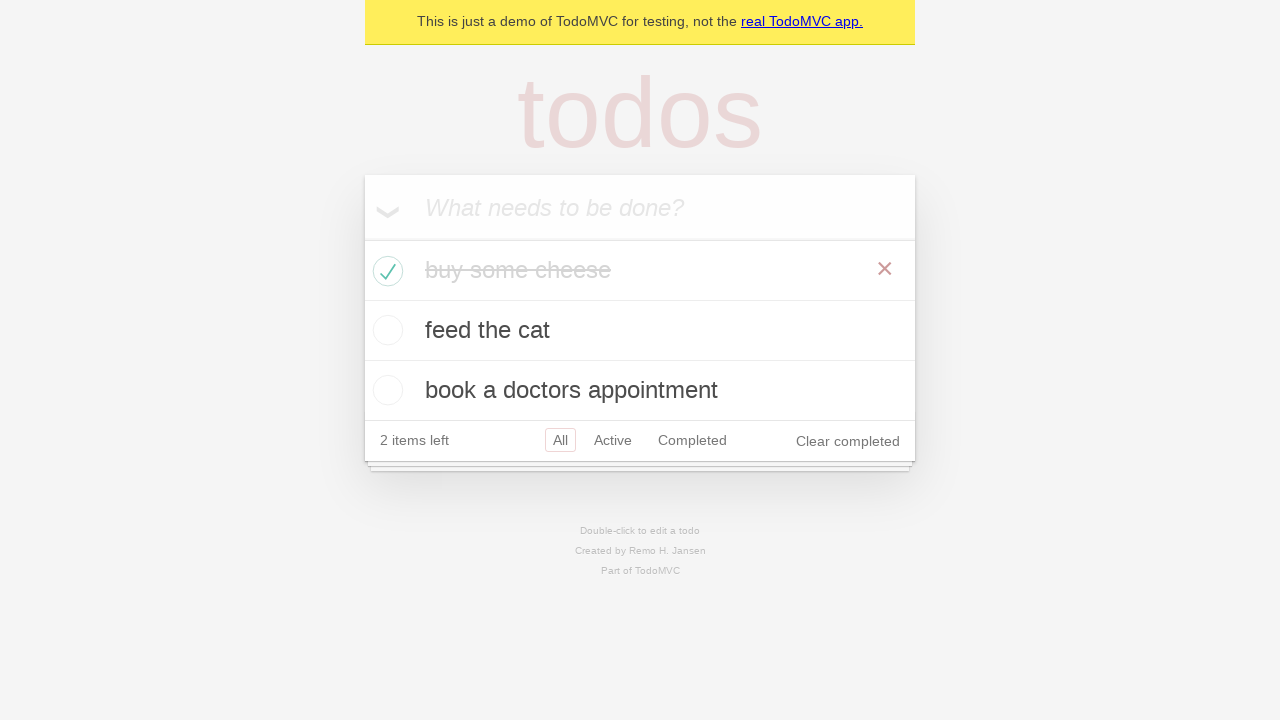

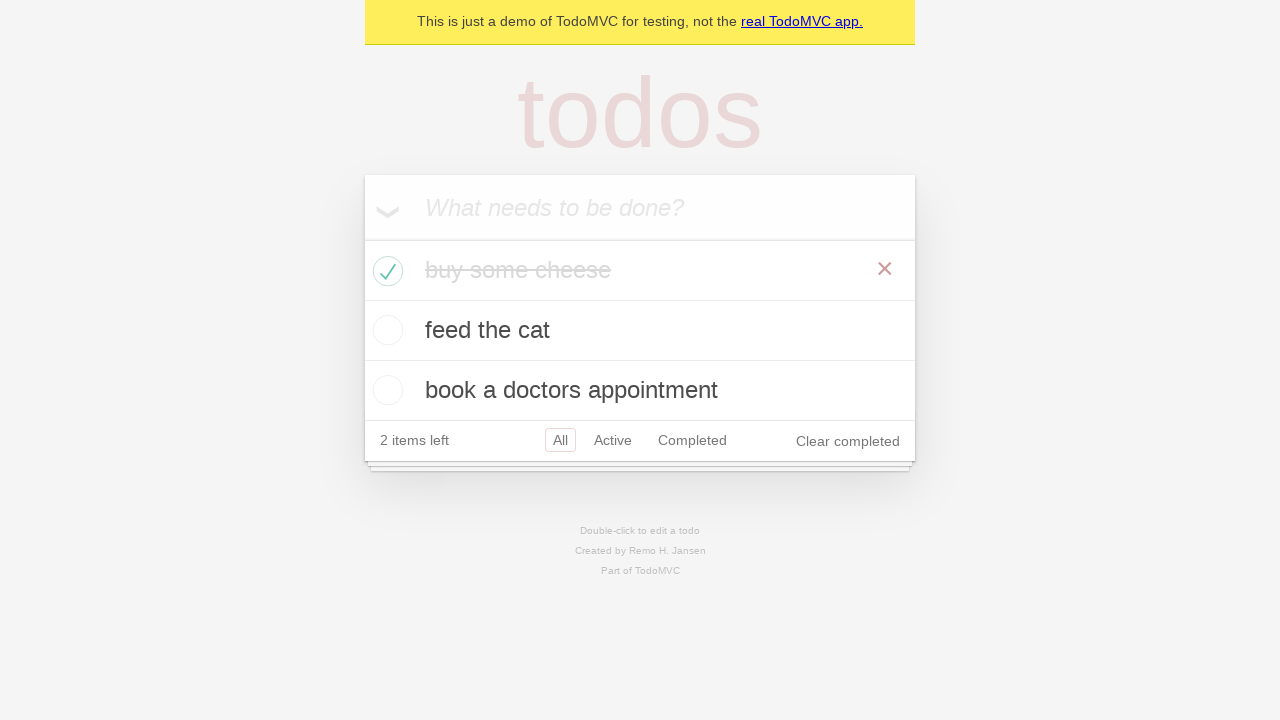